Tests a newsletter signup form by filling in first name, last name, and email fields, then submitting the form

Starting URL: https://secure-retreat-92358.herokuapp.com/

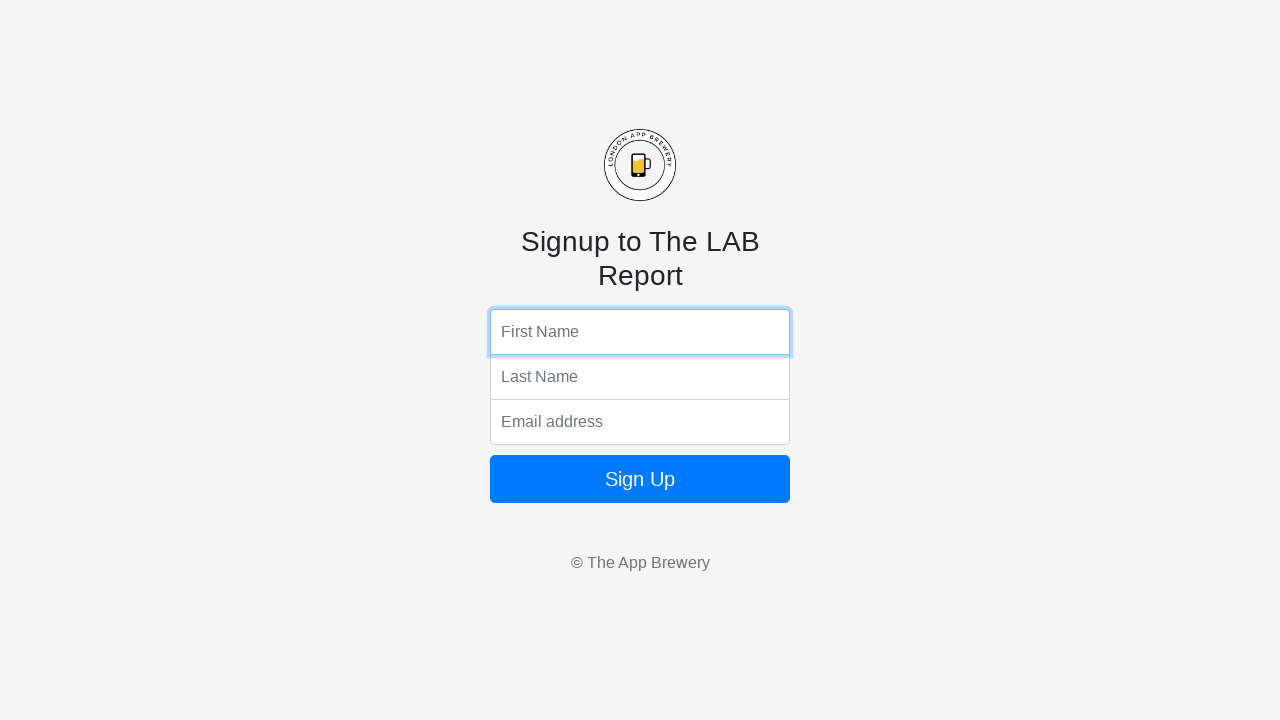

Filled first name field with 'Daniel' on input[name='fName']
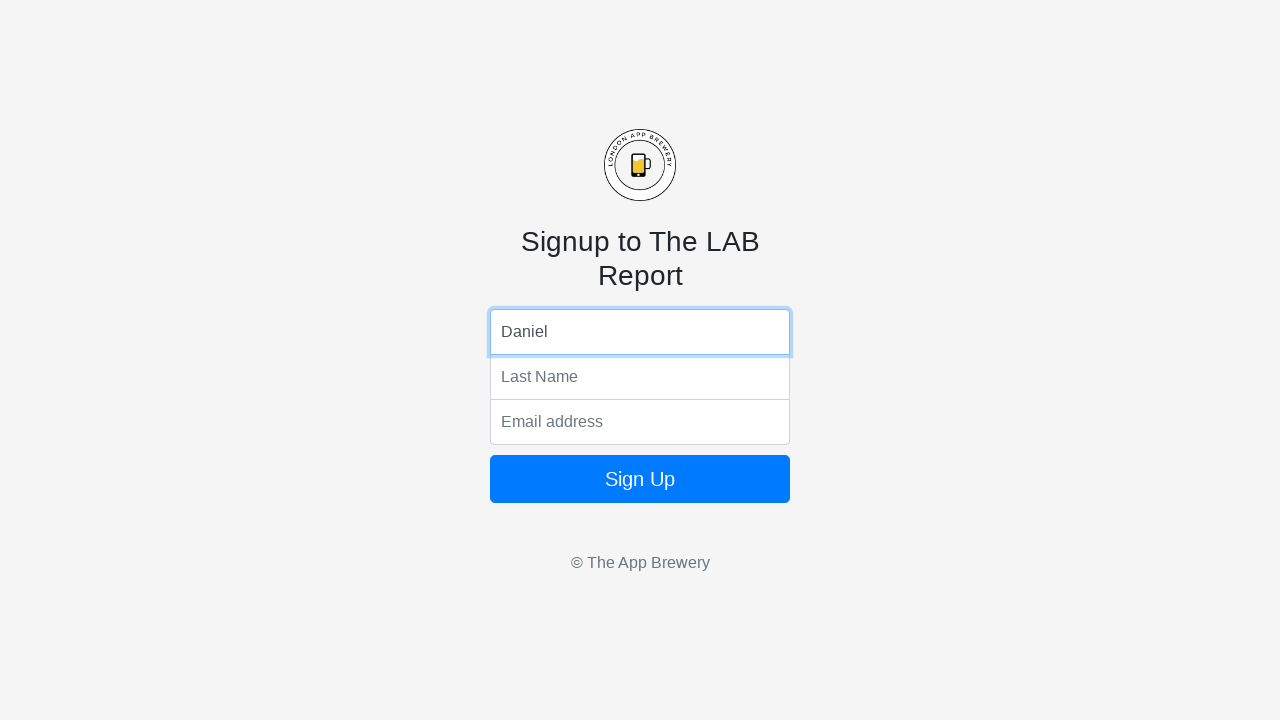

Filled last name field with 'Greenhalgh' on input[name='lName']
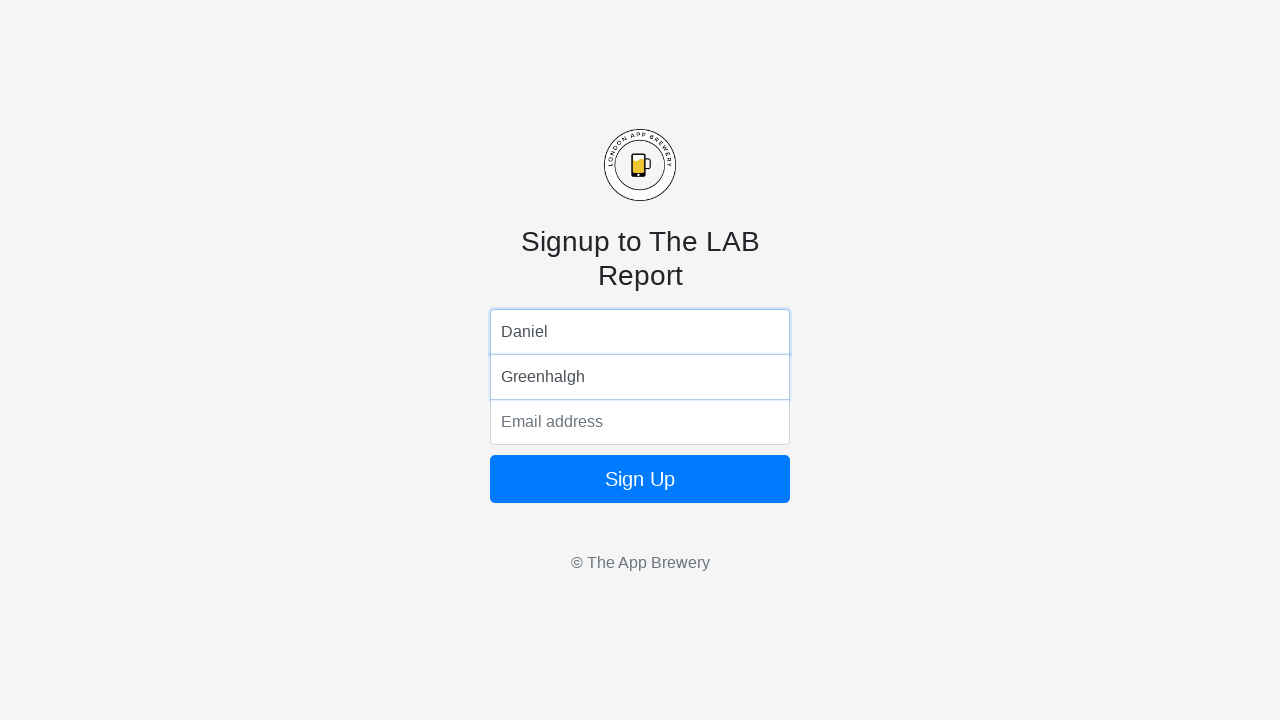

Filled email field with 'test@email.com' on input[name='email']
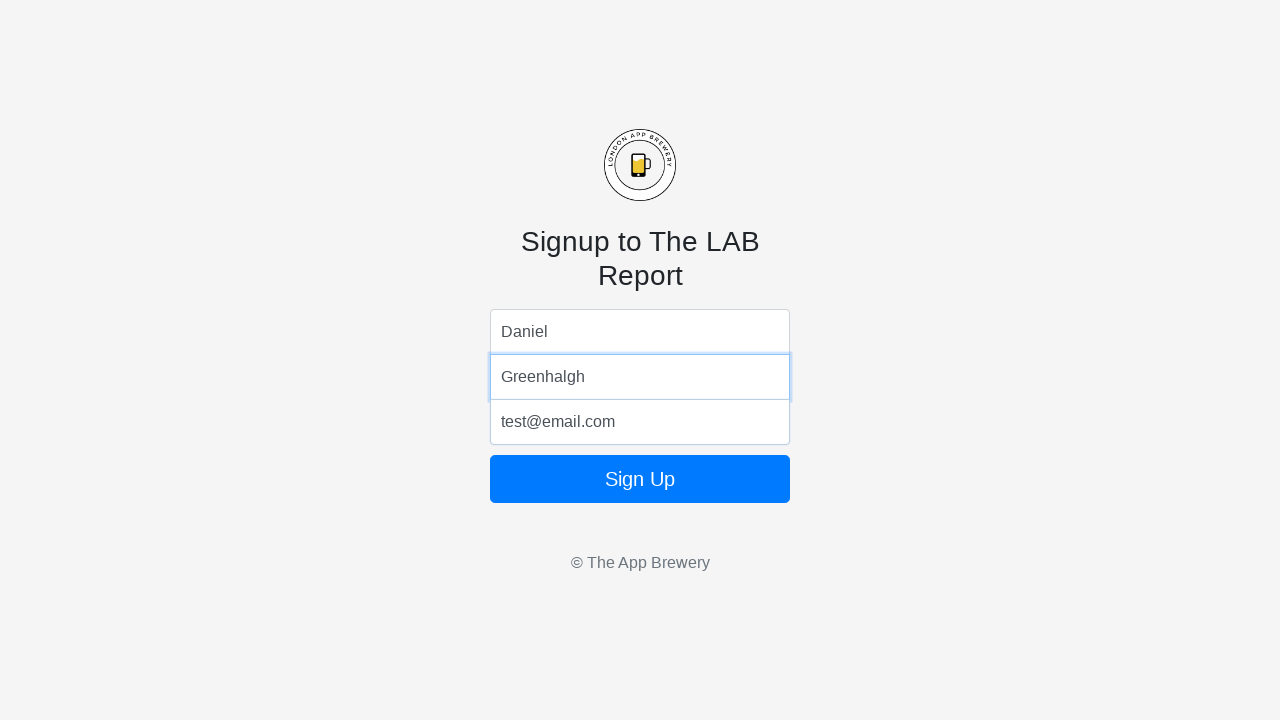

Clicked submit button to complete newsletter signup at (640, 479) on .btn
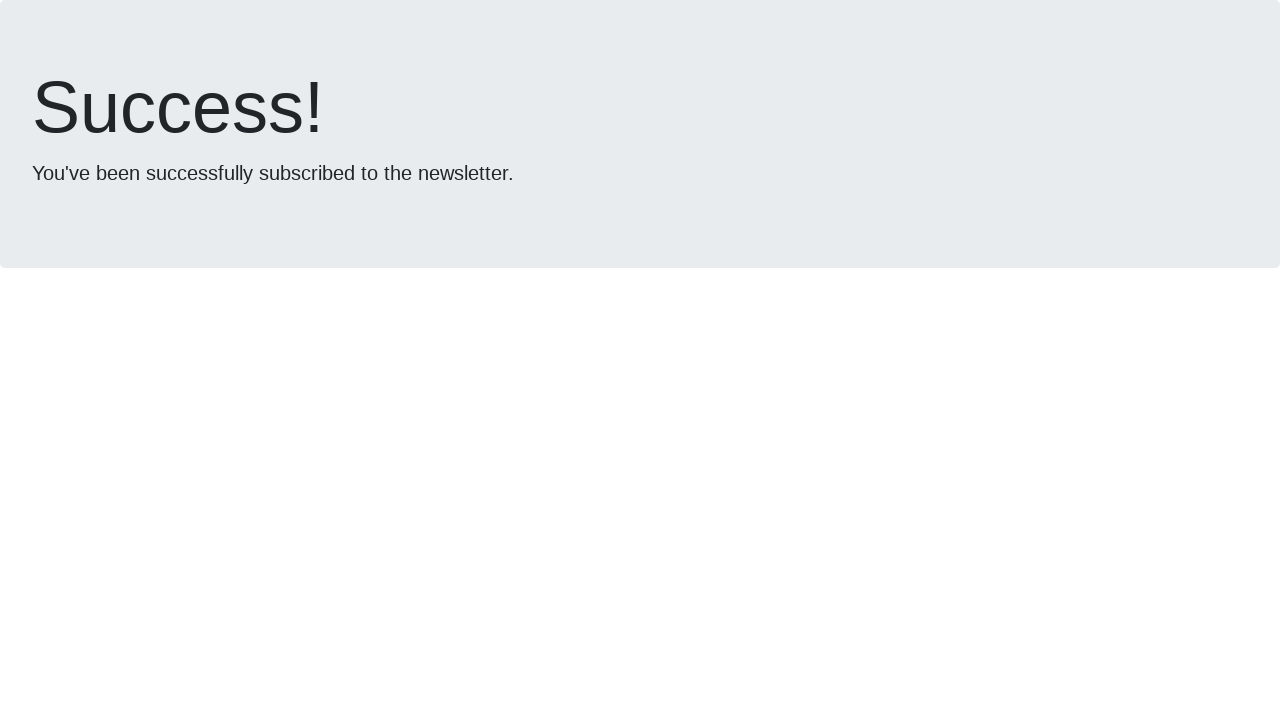

Waited 1000ms for form submission to complete
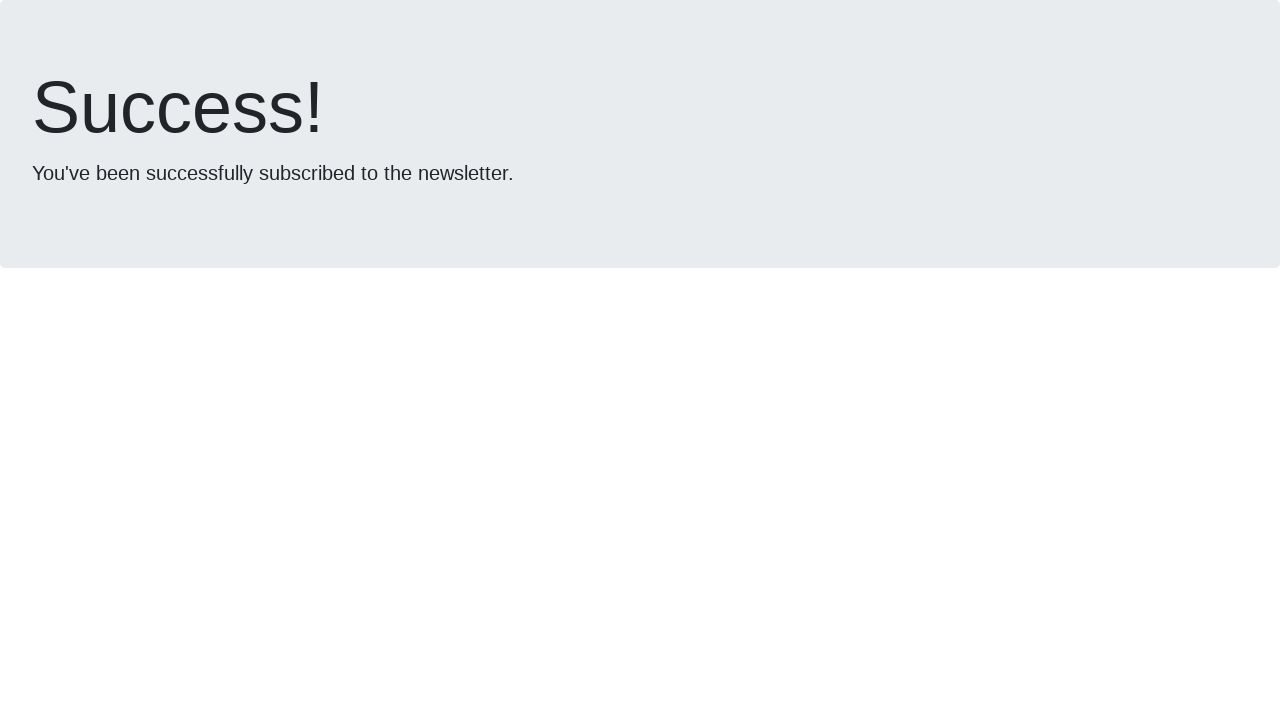

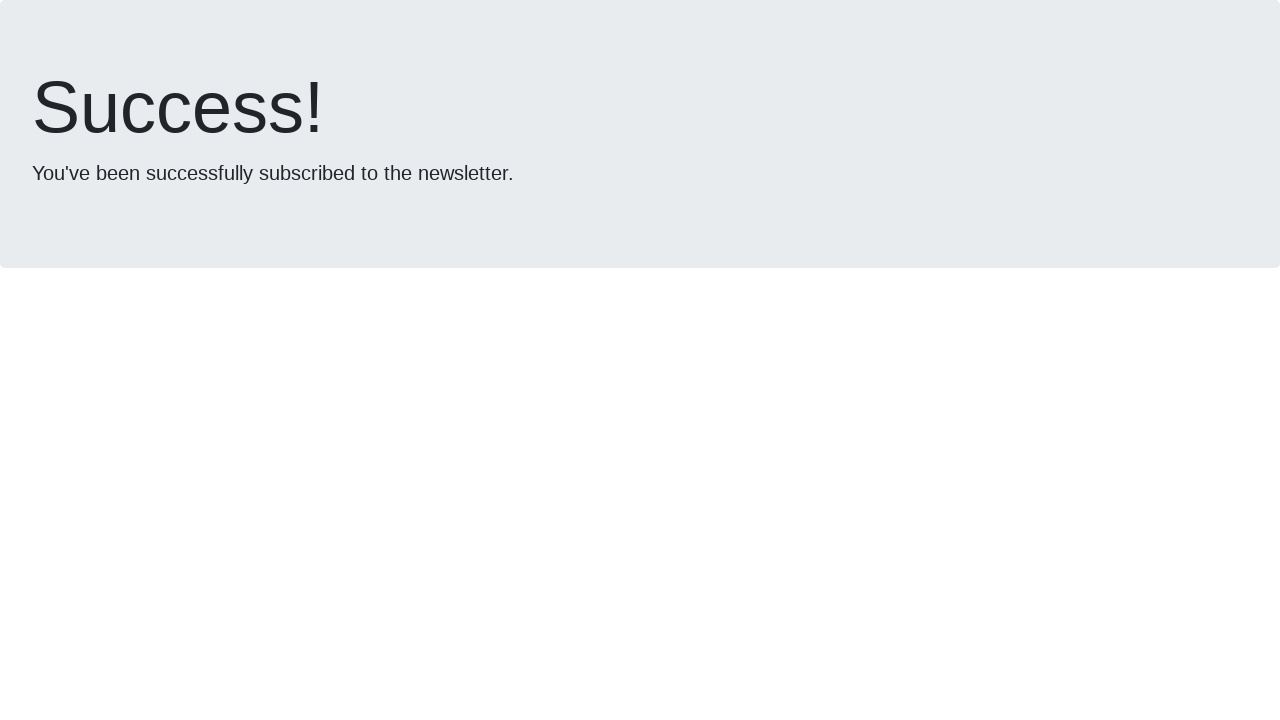